Tests the enable/disable functionality on a demo page by clicking a checkbox named "others" and verifying that the associated text box becomes enabled.

Starting URL: https://www.plus2net.com/javascript_tutorial/enable-disable-demo.php

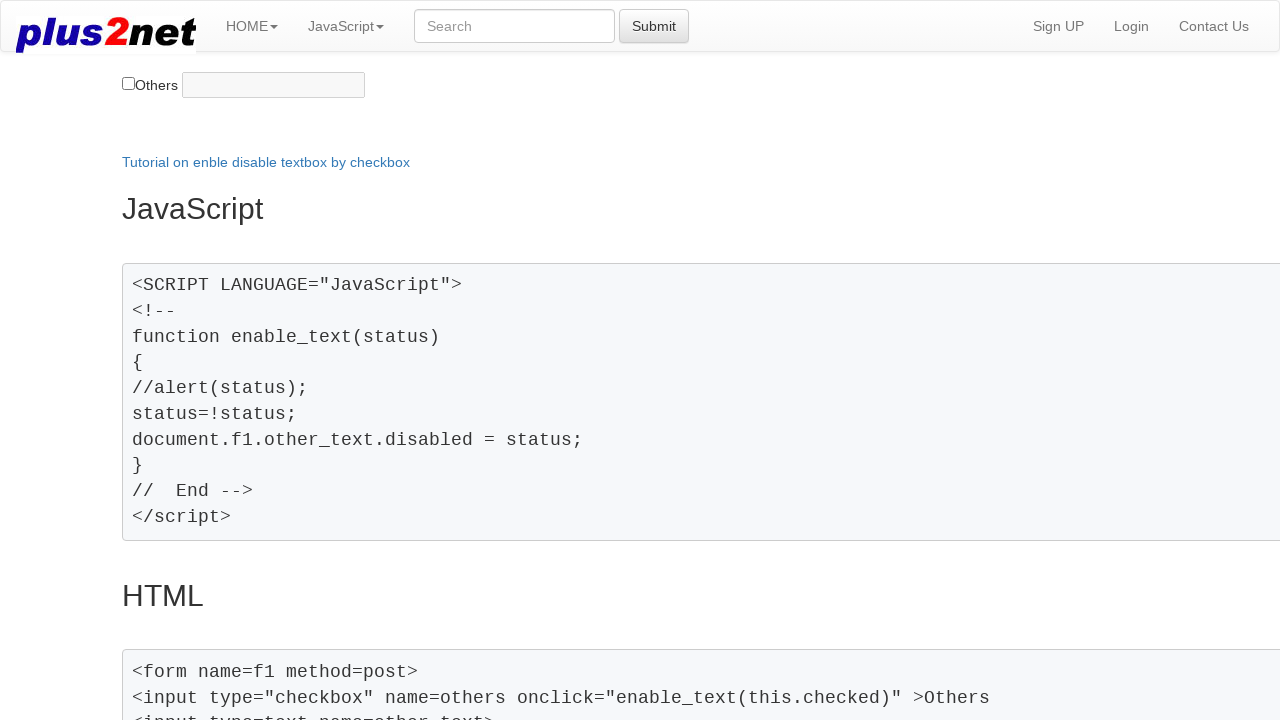

Clicked the 'others' checkbox at (128, 84) on input[name='others']
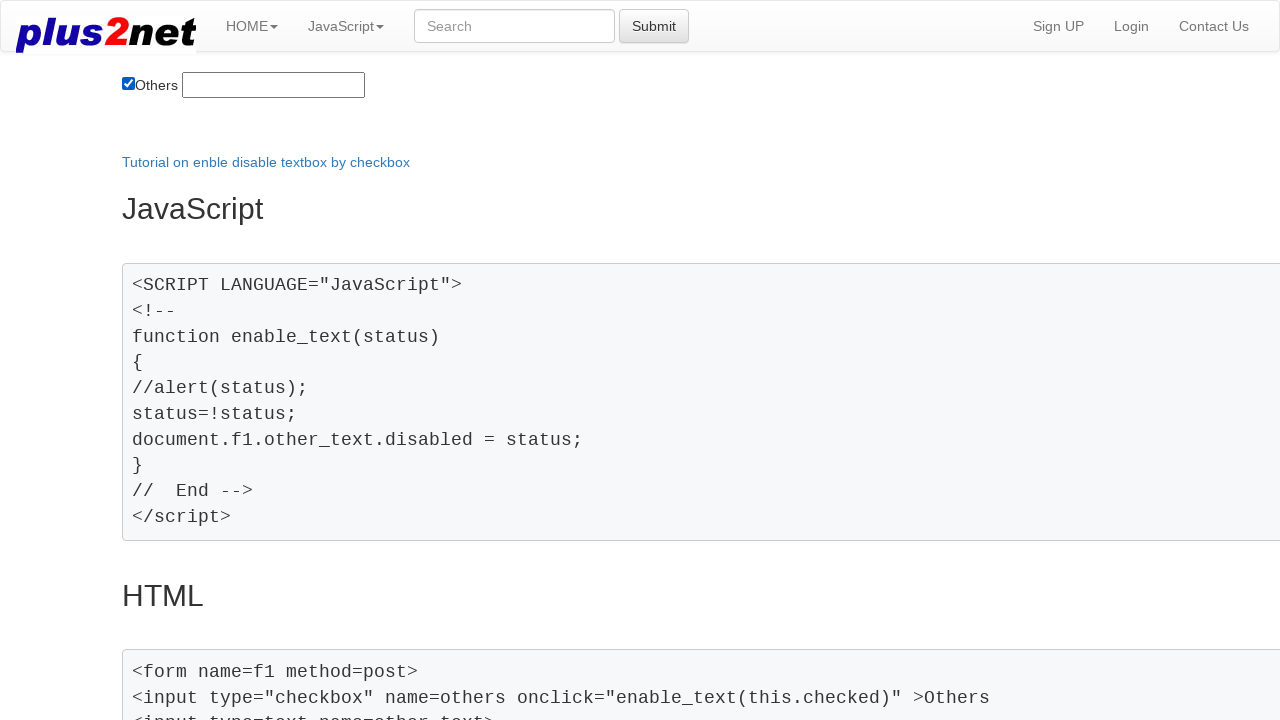

Verified that 'others' checkbox is now selected
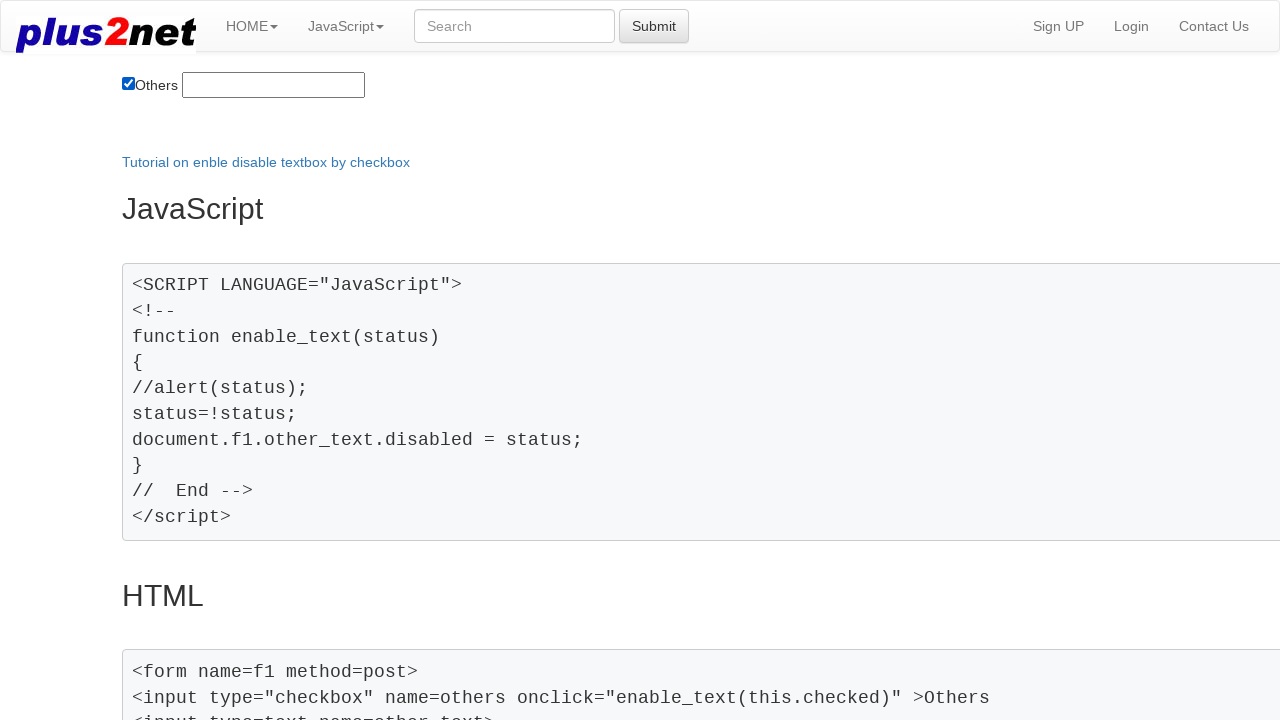

Verified that the associated text box is now enabled
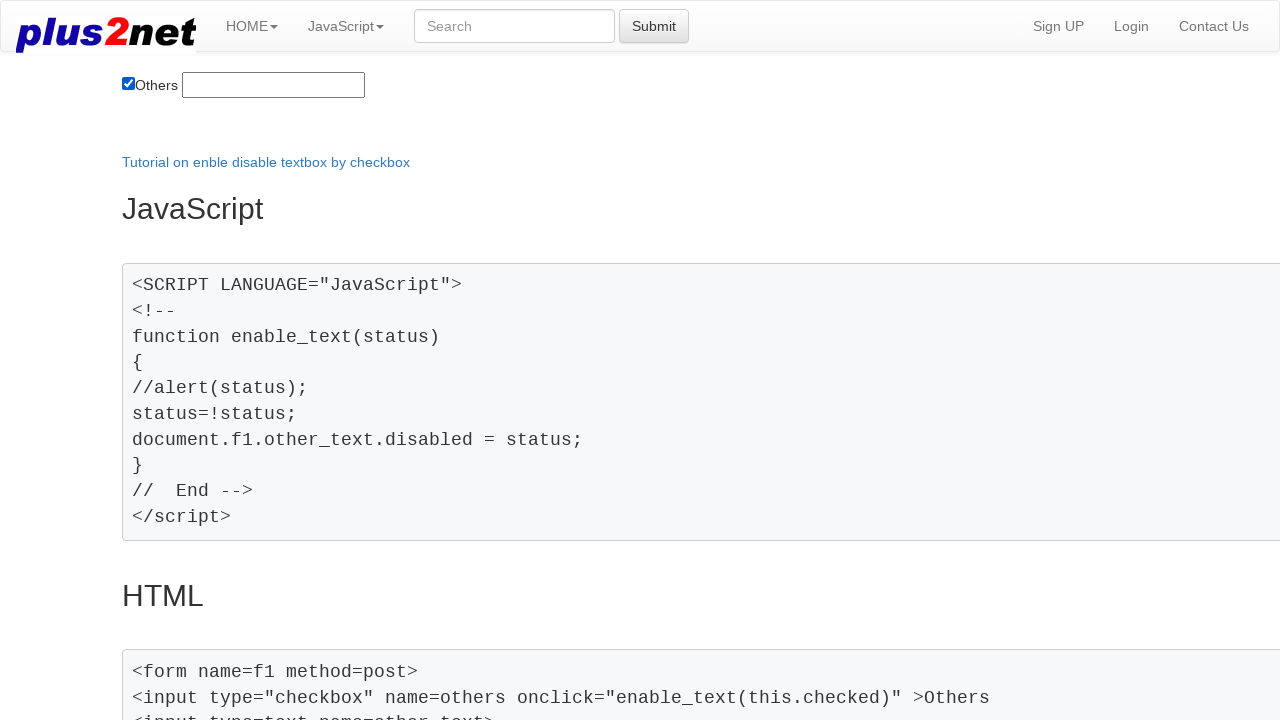

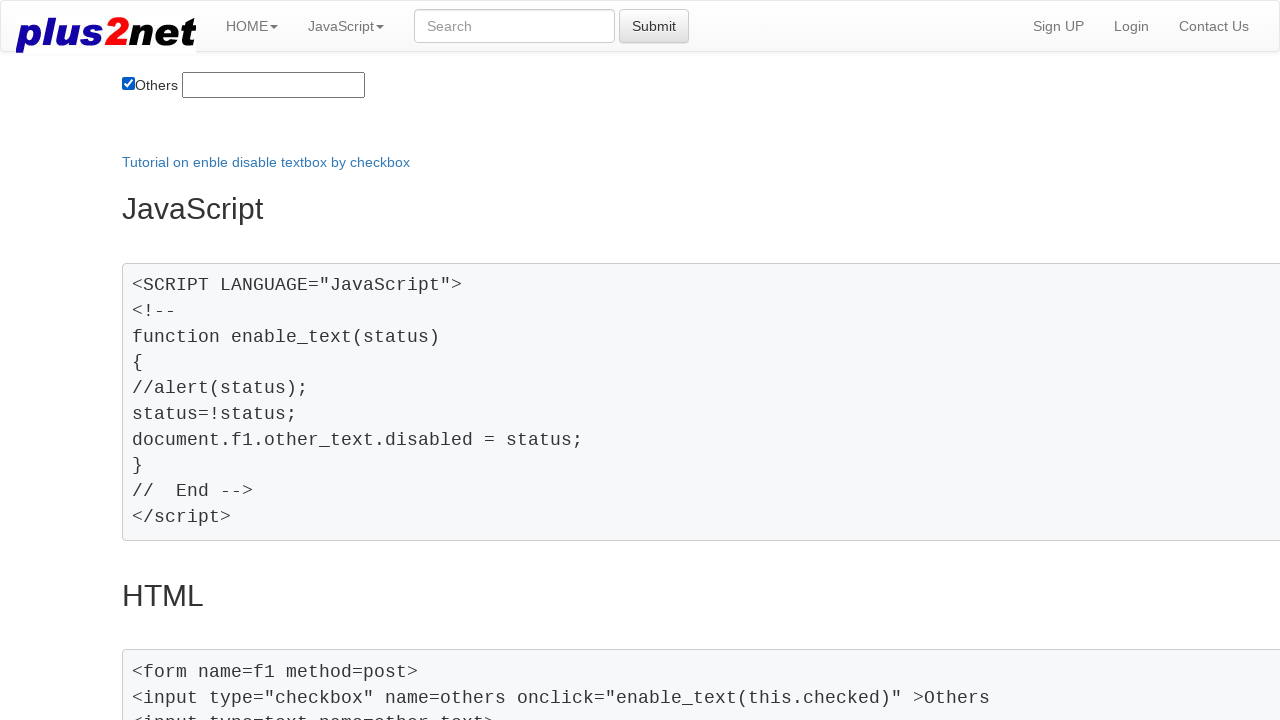